Tests a math exercise page by reading two numbers from the page, calculating their sum, selecting the result from a dropdown menu, and submitting the form.

Starting URL: https://suninjuly.github.io/selects1.html

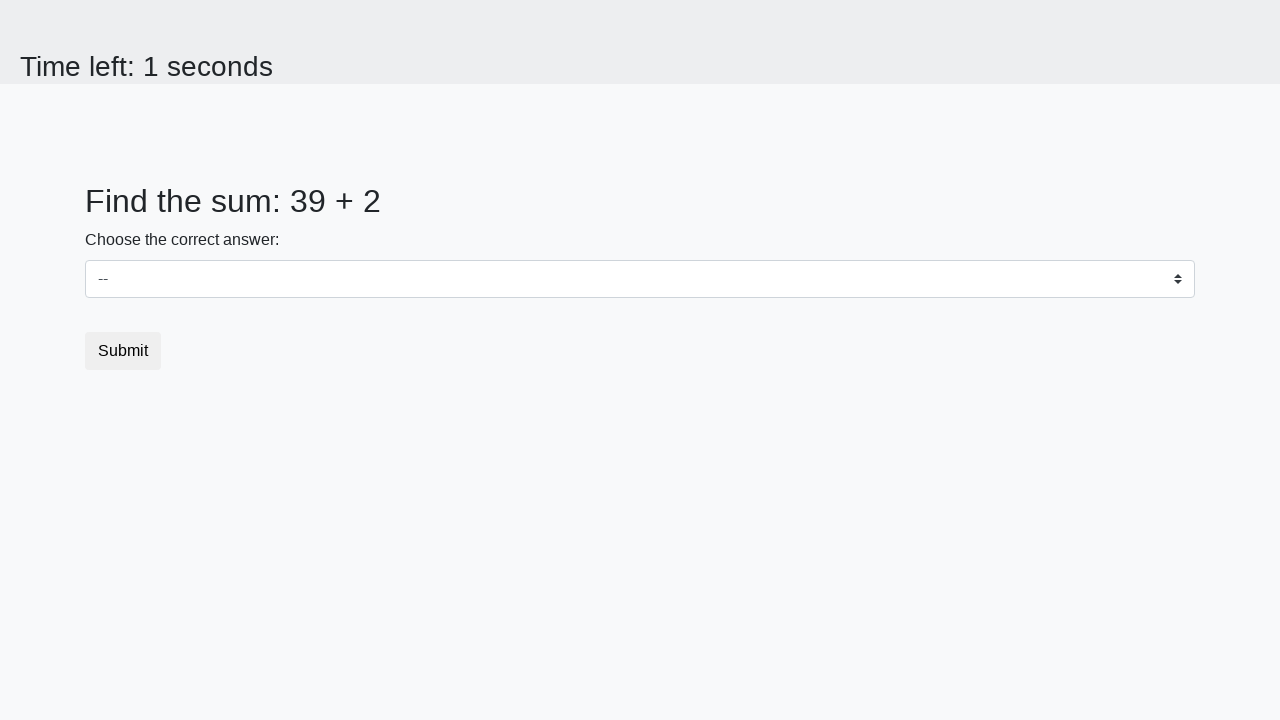

Read first number from page element #num1
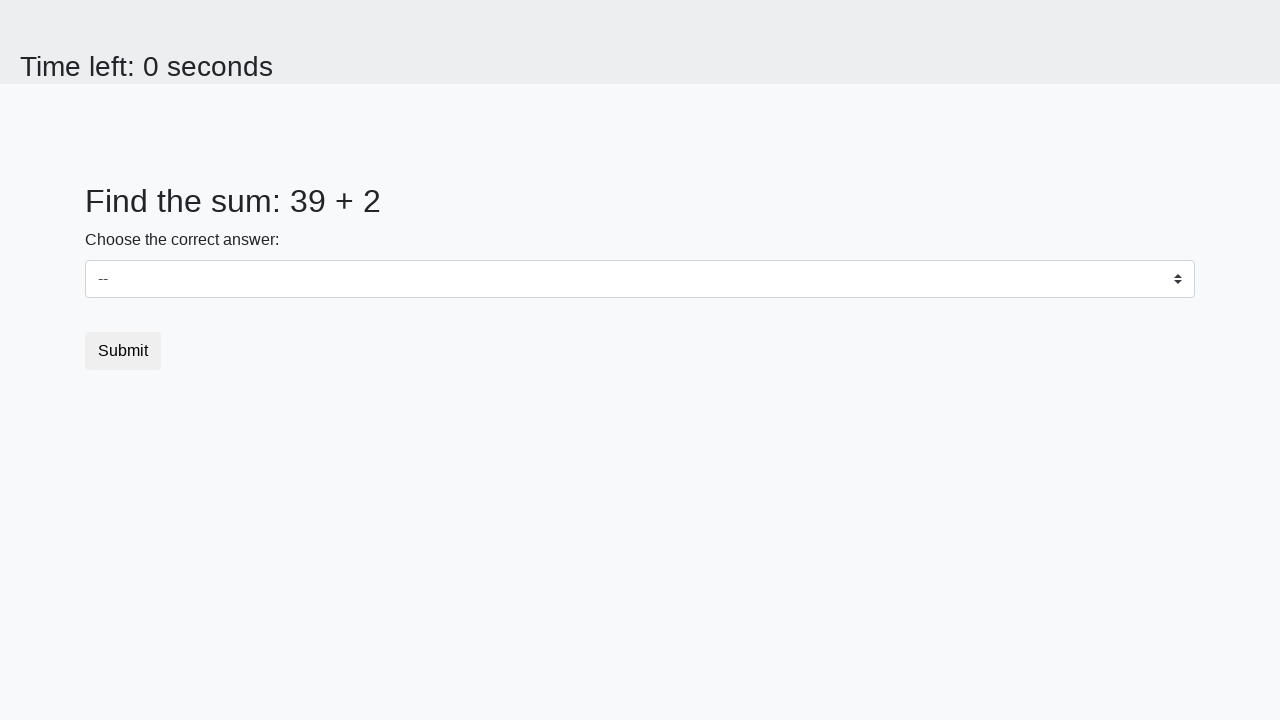

Converted first number to integer
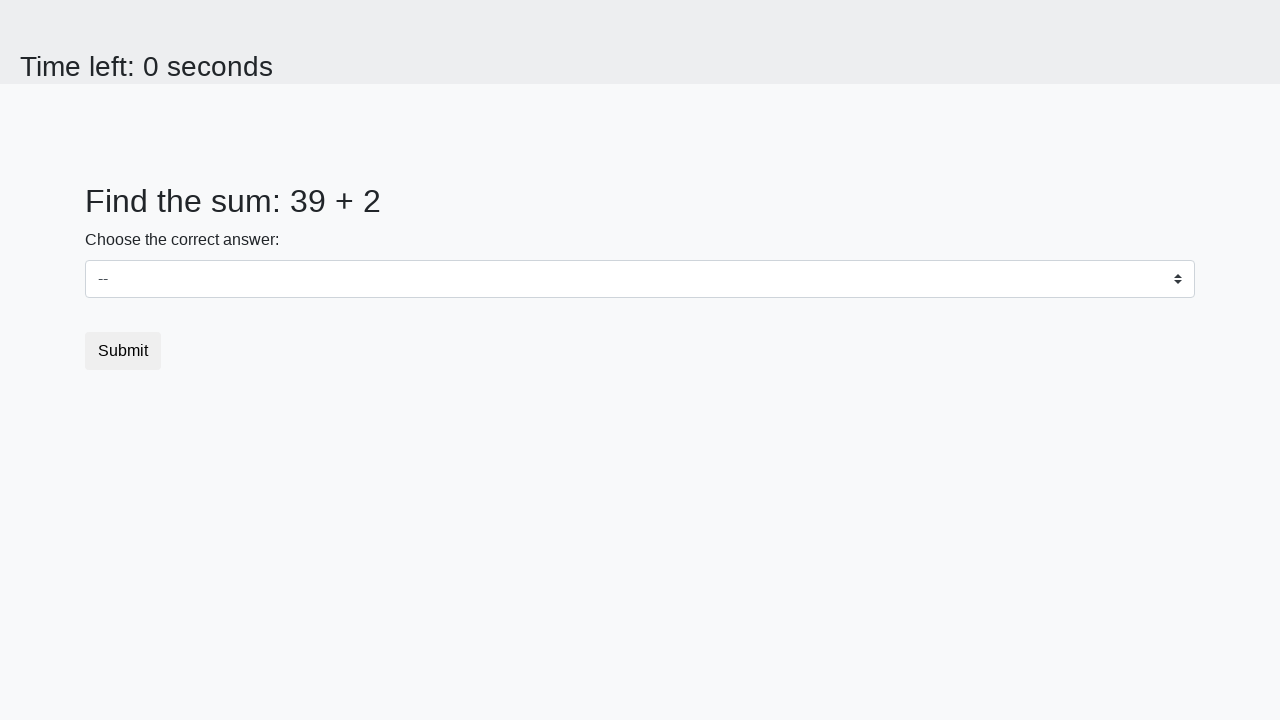

Read second number from page element #num2
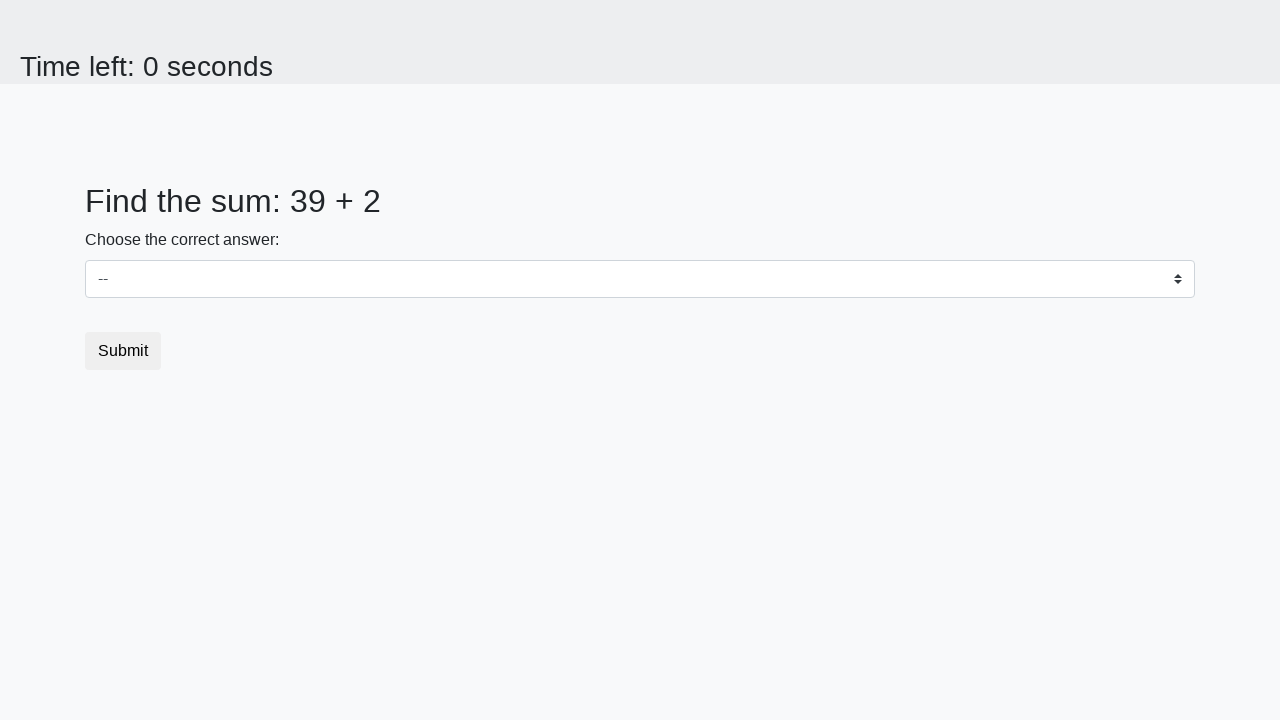

Converted second number to integer
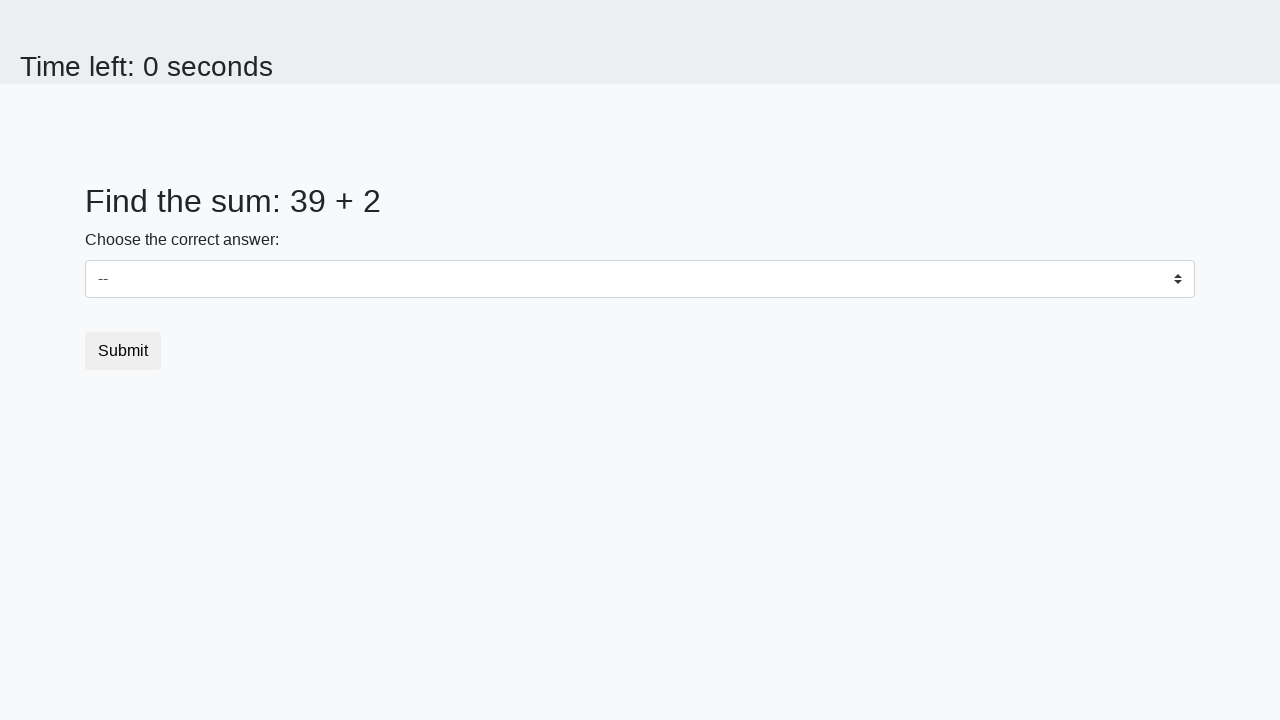

Calculated sum of 39 + 2 = 41
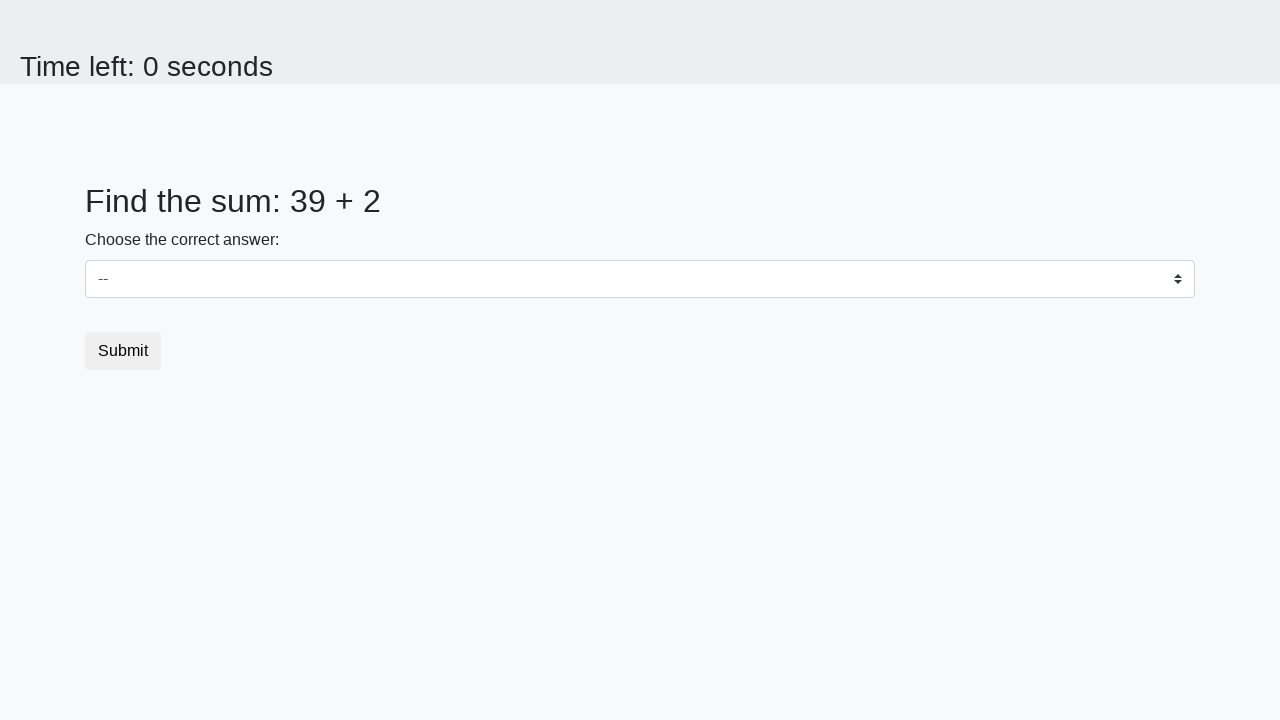

Selected sum value '41' from dropdown menu on select
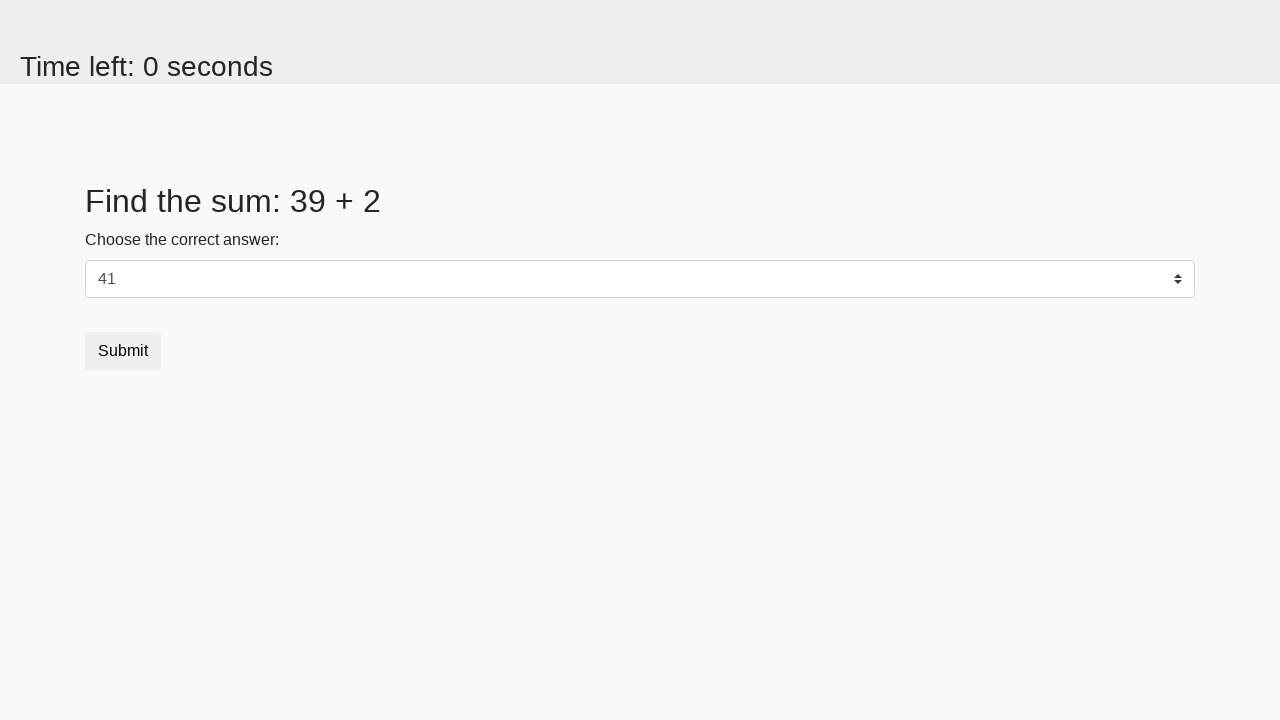

Clicked form submit button at (123, 351) on form button
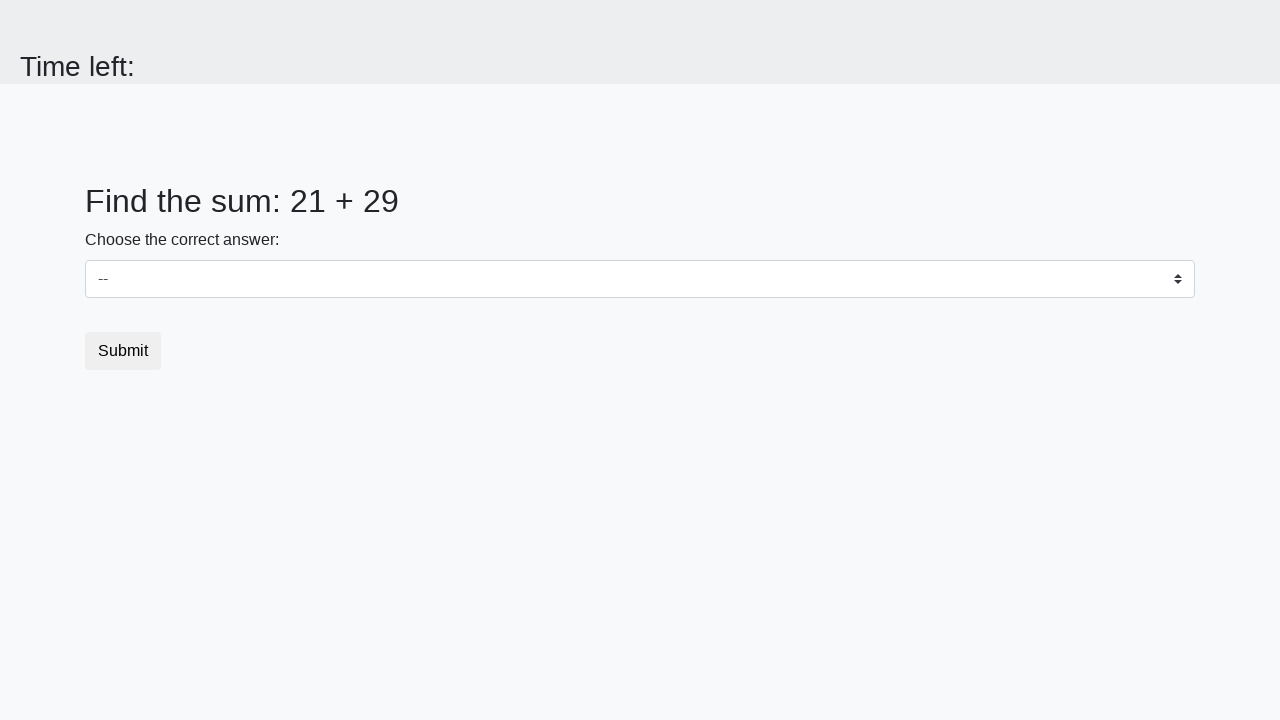

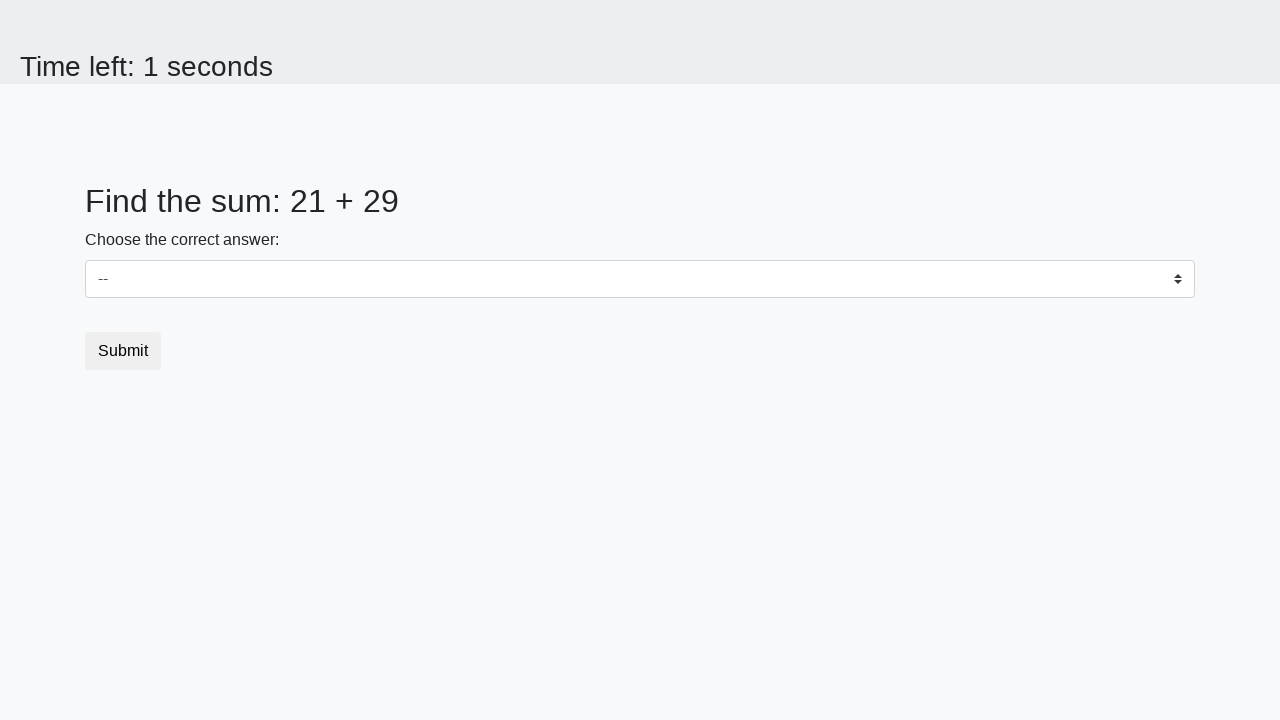